Tests explicit wait functionality by interacting with delayed elements on a demo page

Starting URL: https://qavbox.github.io/demo/delay/

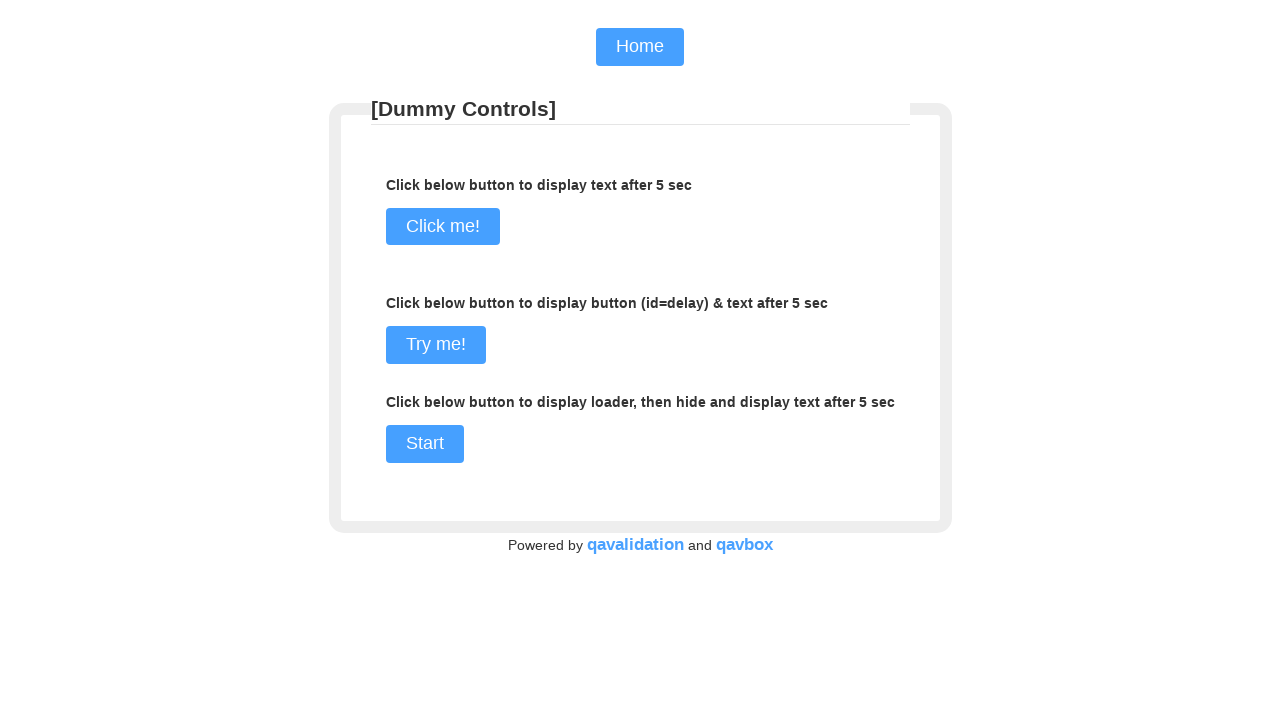

Clicked 'Click me!' button to trigger delayed content at (442, 227) on input[value='Click me!']
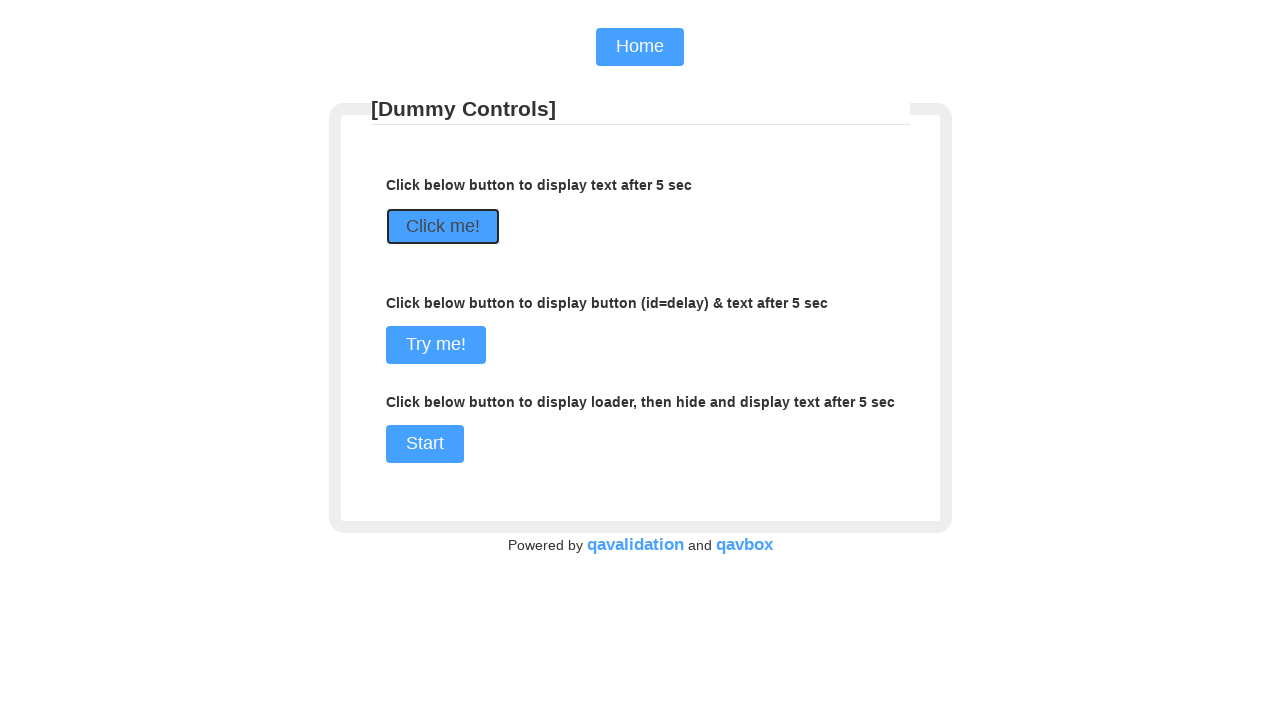

Waited for delayed text 'I am here!' to appear in element #two
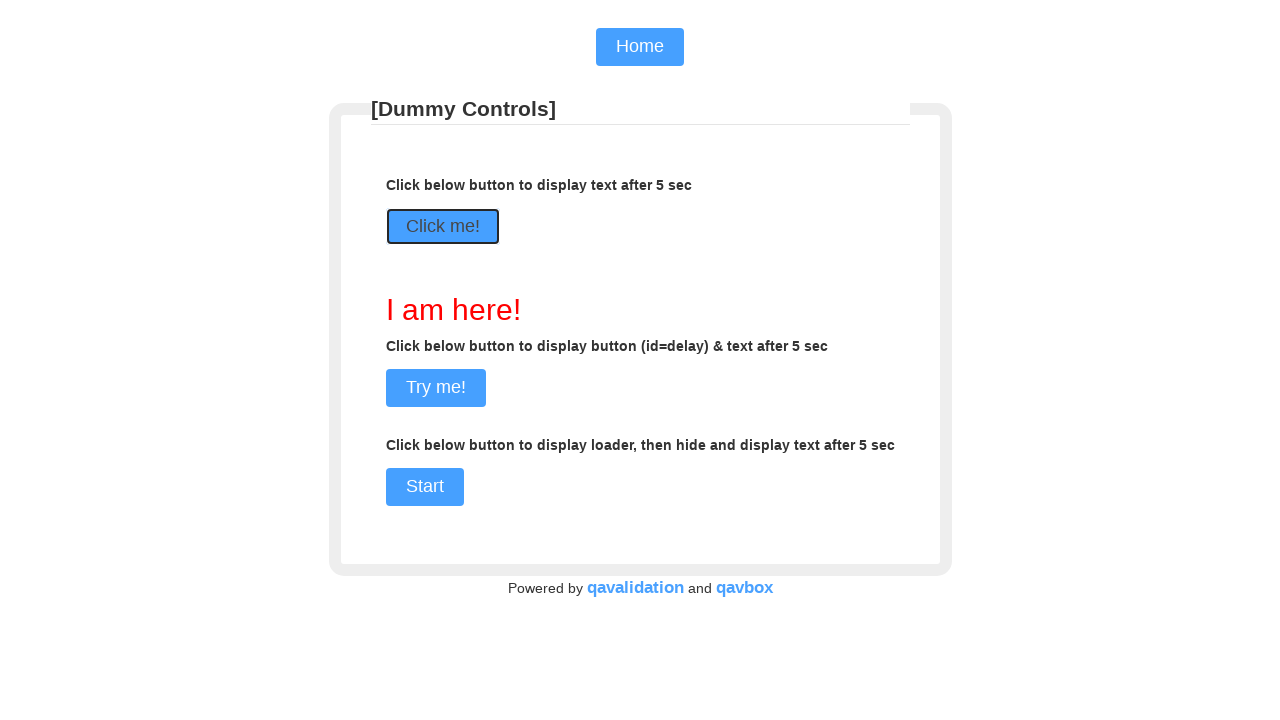

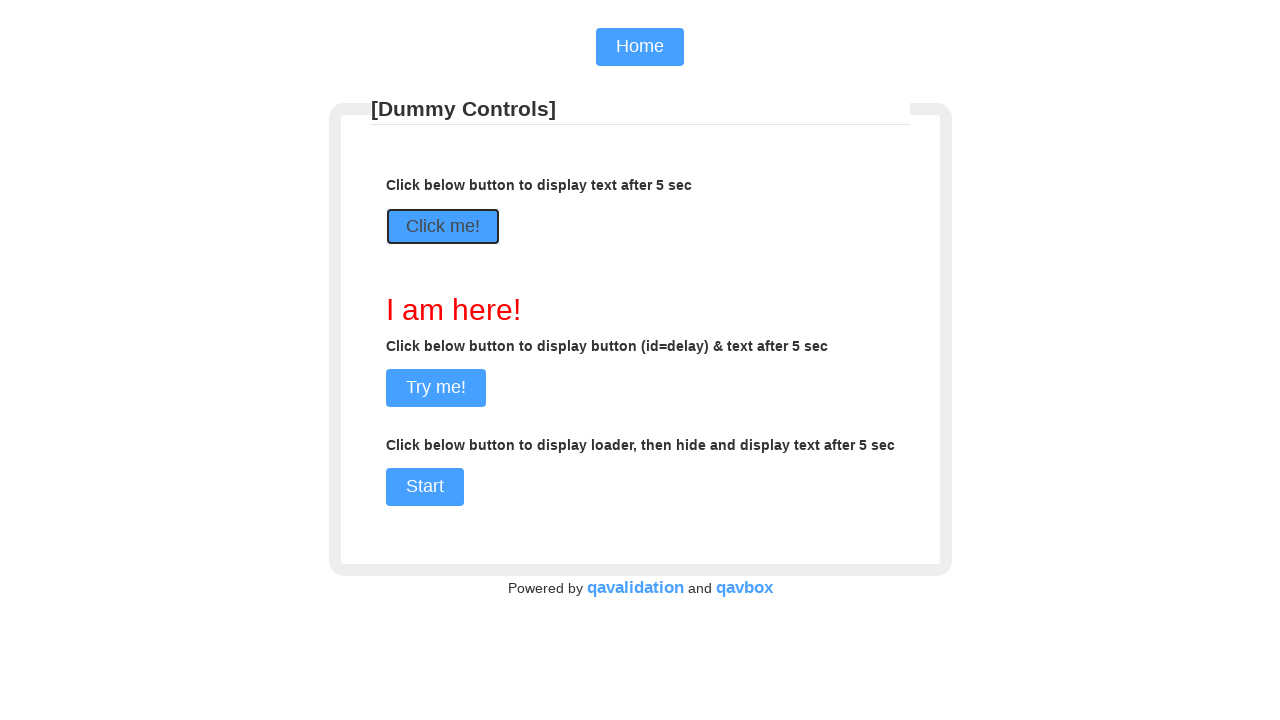